Tests search functionality by focusing on the search textbox, typing a search term, clicking search, and verifying results contain expected text

Starting URL: https://danube-web.shop/

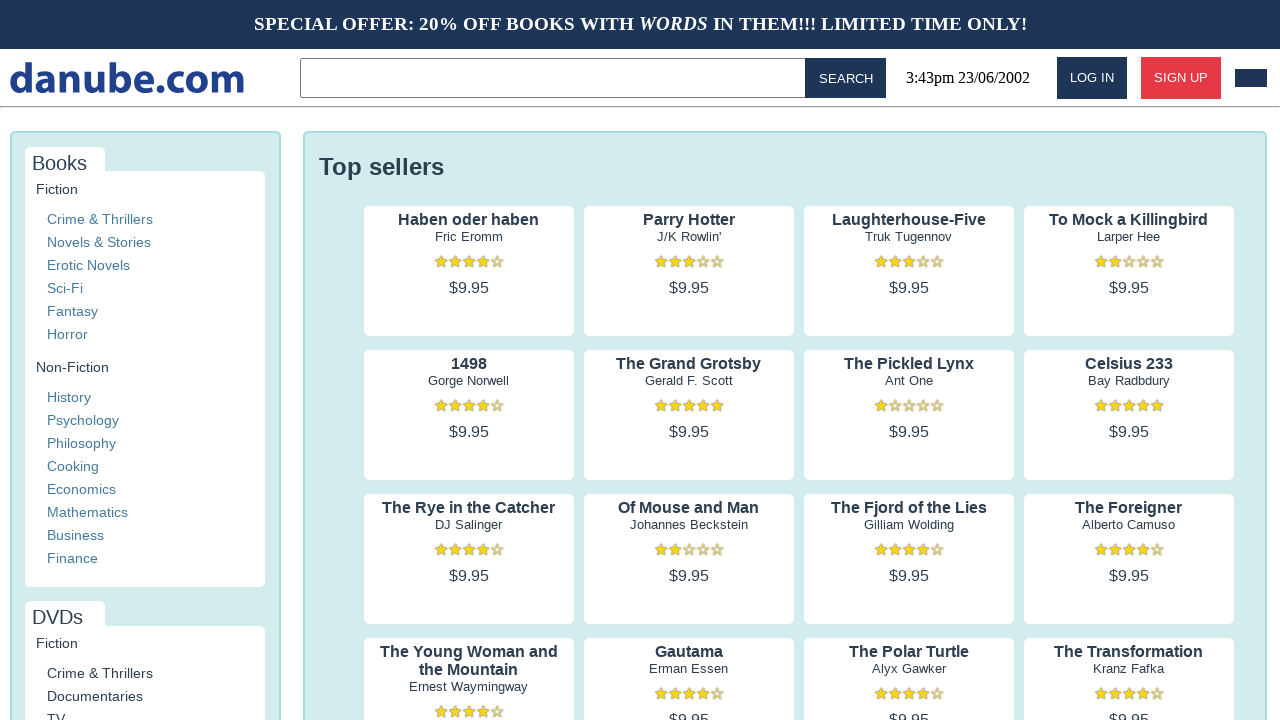

Focused on the search textbox on internal:role=textbox
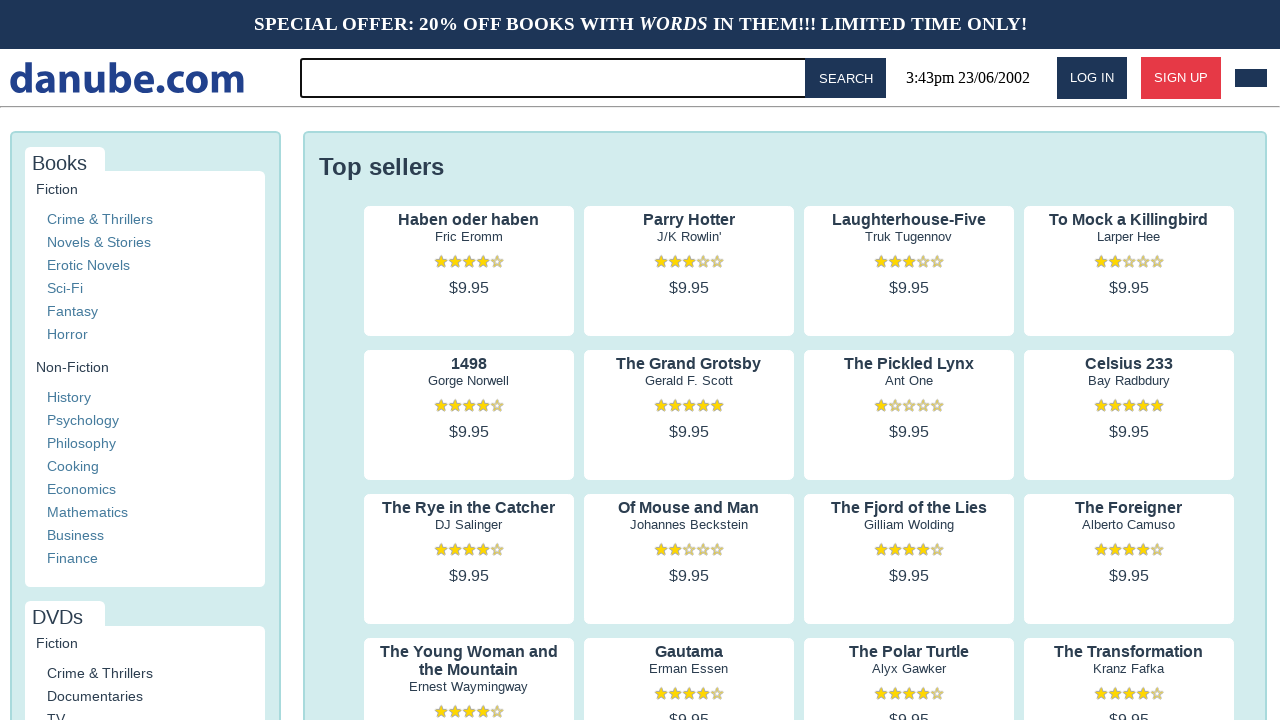

Filled search textbox with 'catcher' on internal:role=textbox
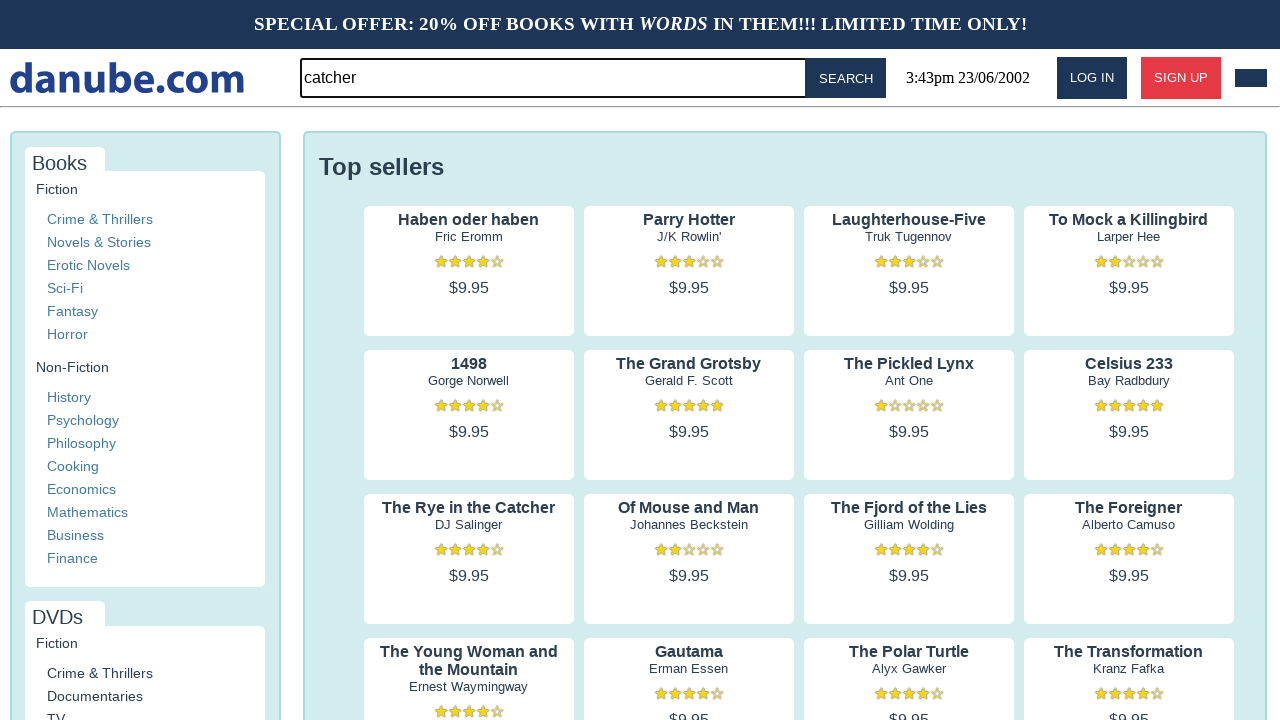

Clicked the Search button at (846, 78) on internal:role=button[name="Search"i]
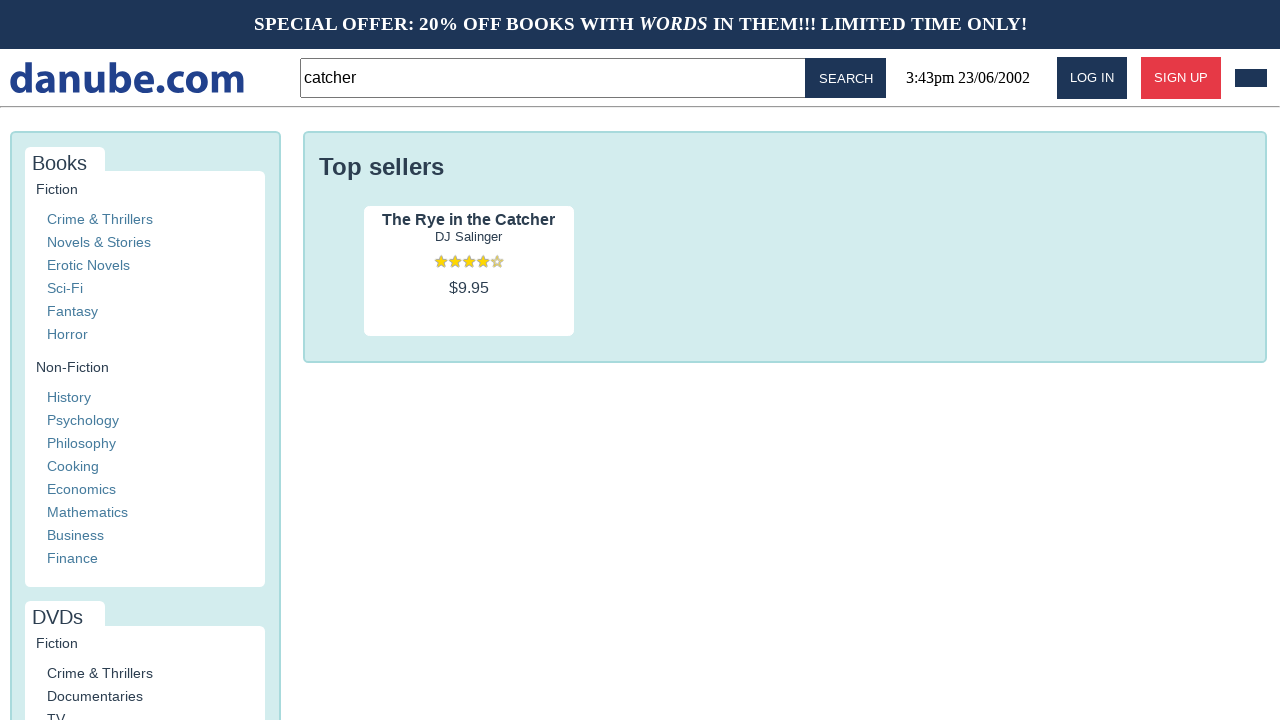

Verified search results contain 'Rye'
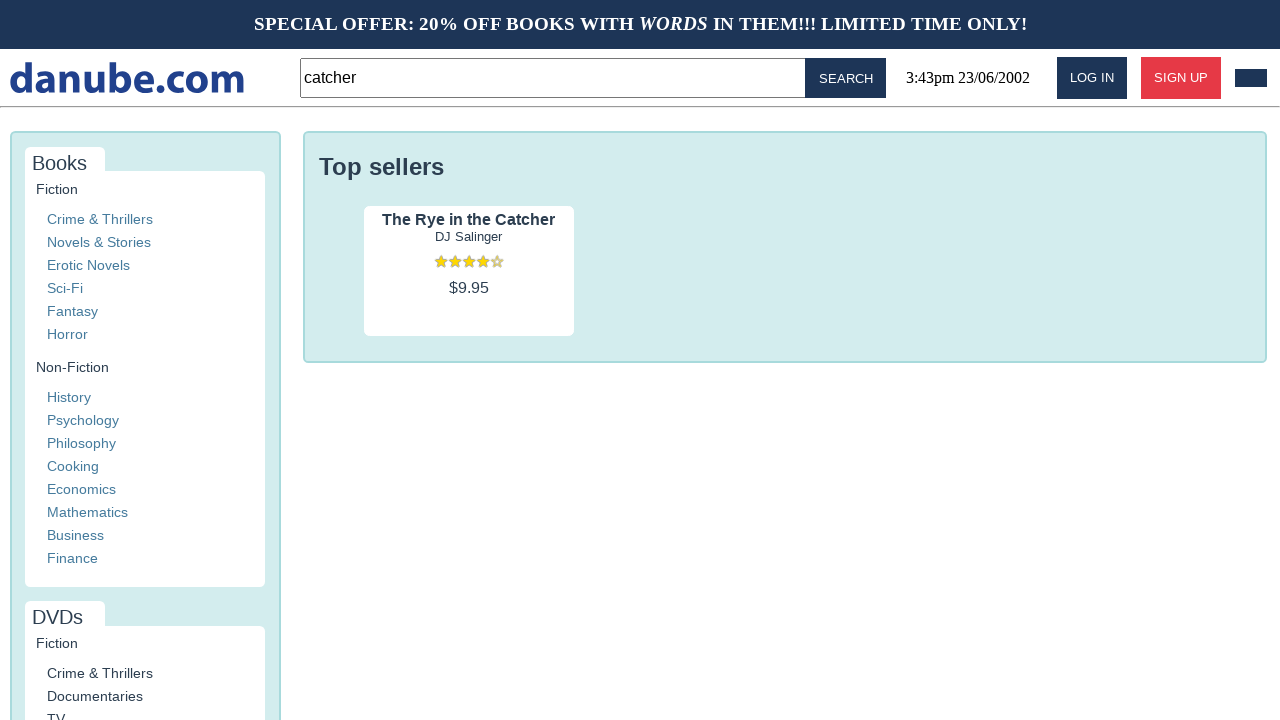

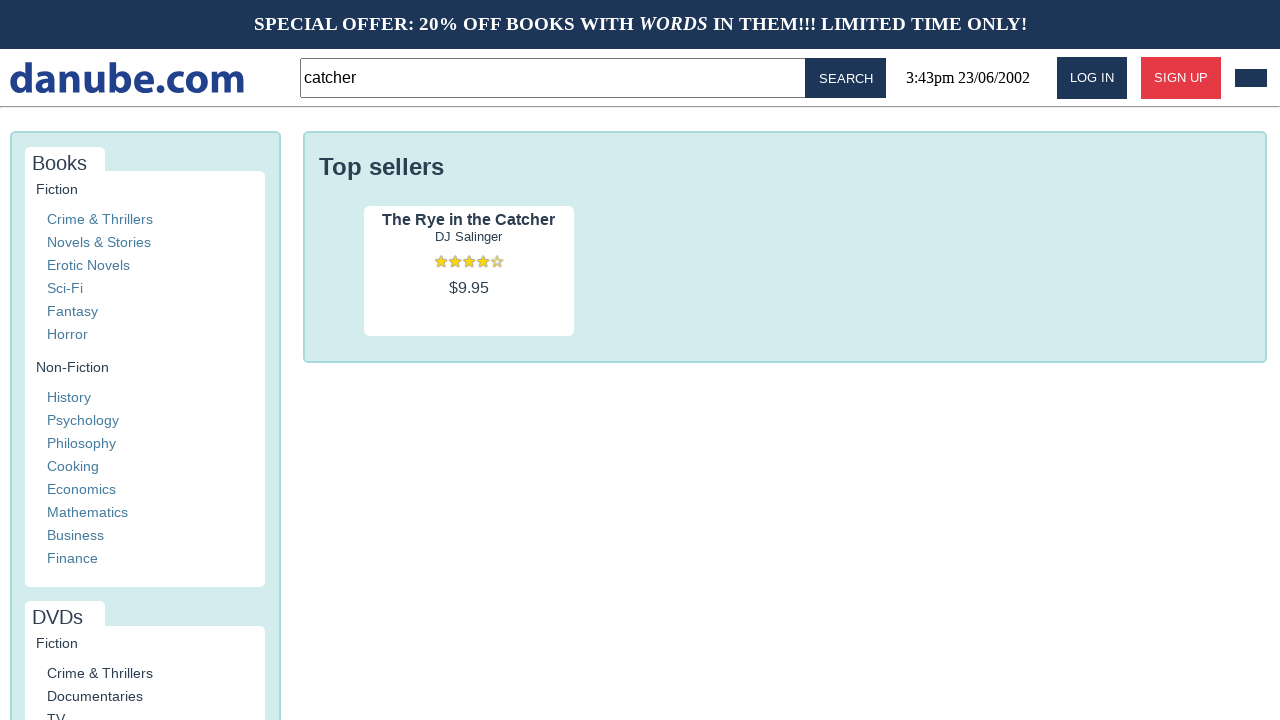